Navigates to the OrangeHRM demo site and waits for the page to load. This is a basic page load verification test.

Starting URL: https://opensource-demo.orangehrmlive.com/

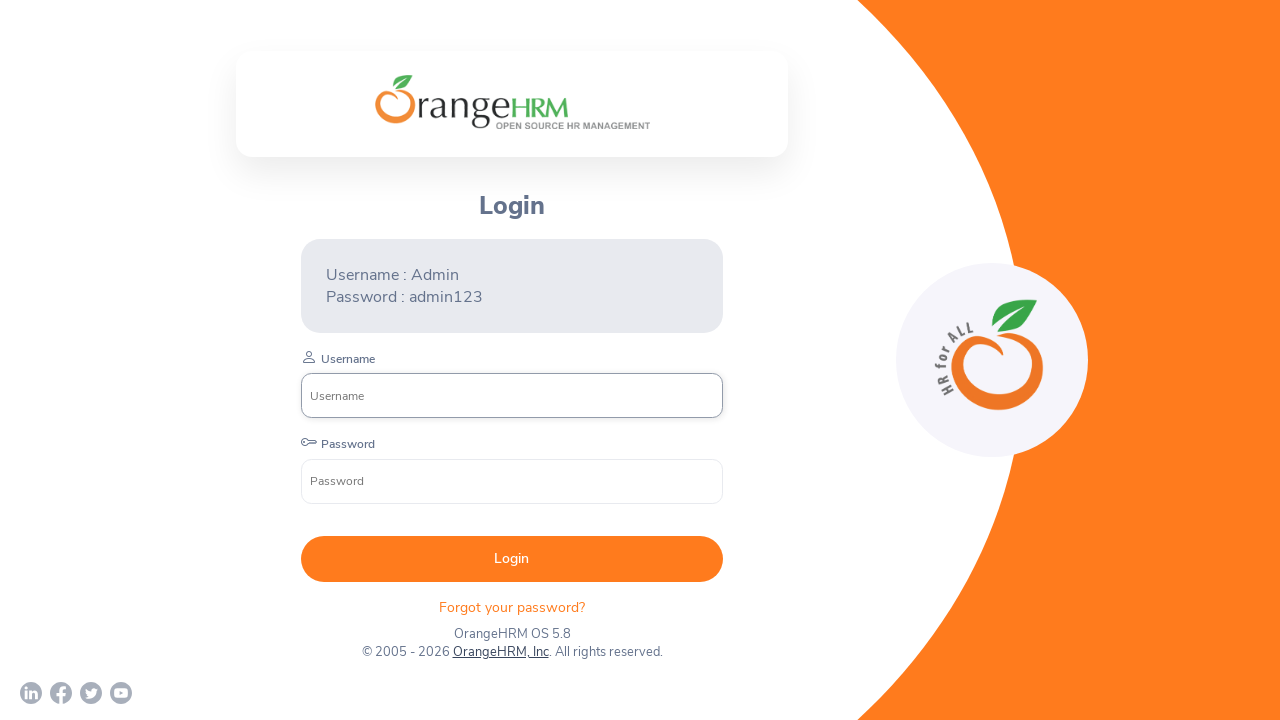

Waited for username input field to be visible on OrangeHRM login page
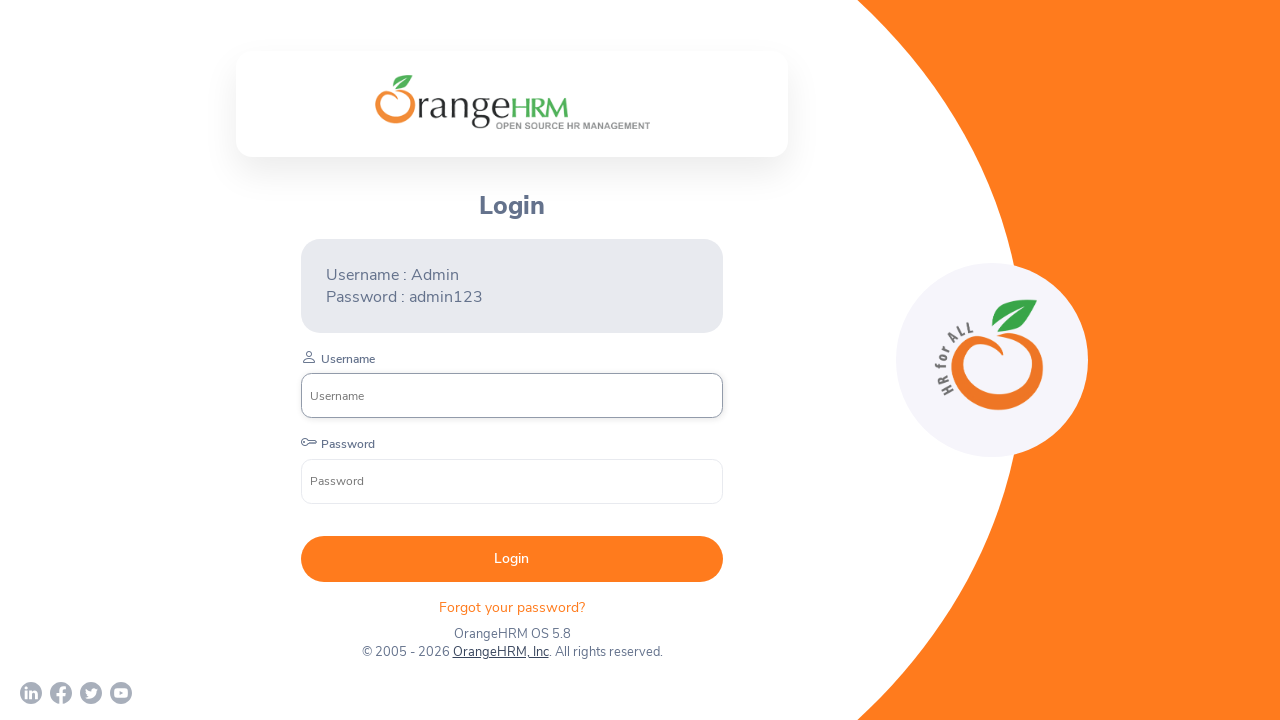

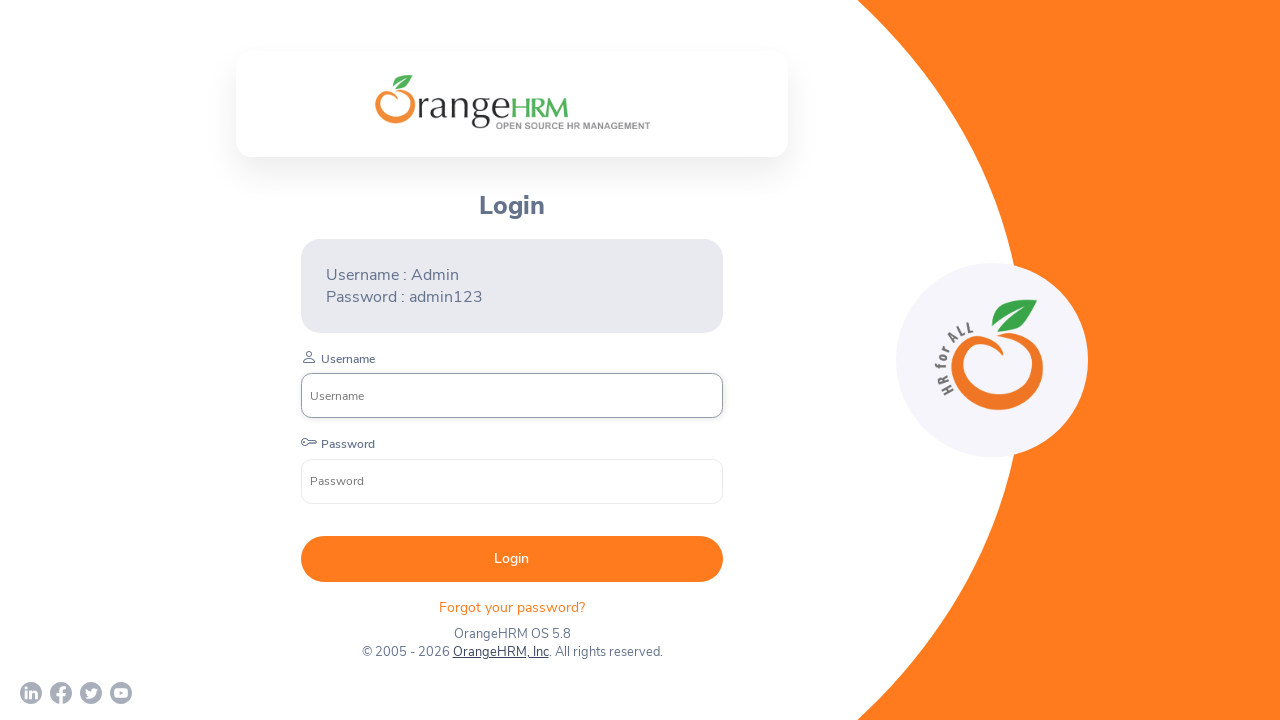